Tests pagination functionality on a data table by clicking through multiple pages and verifying table content loads on each page.

Starting URL: https://leafground.com/table.xhtml

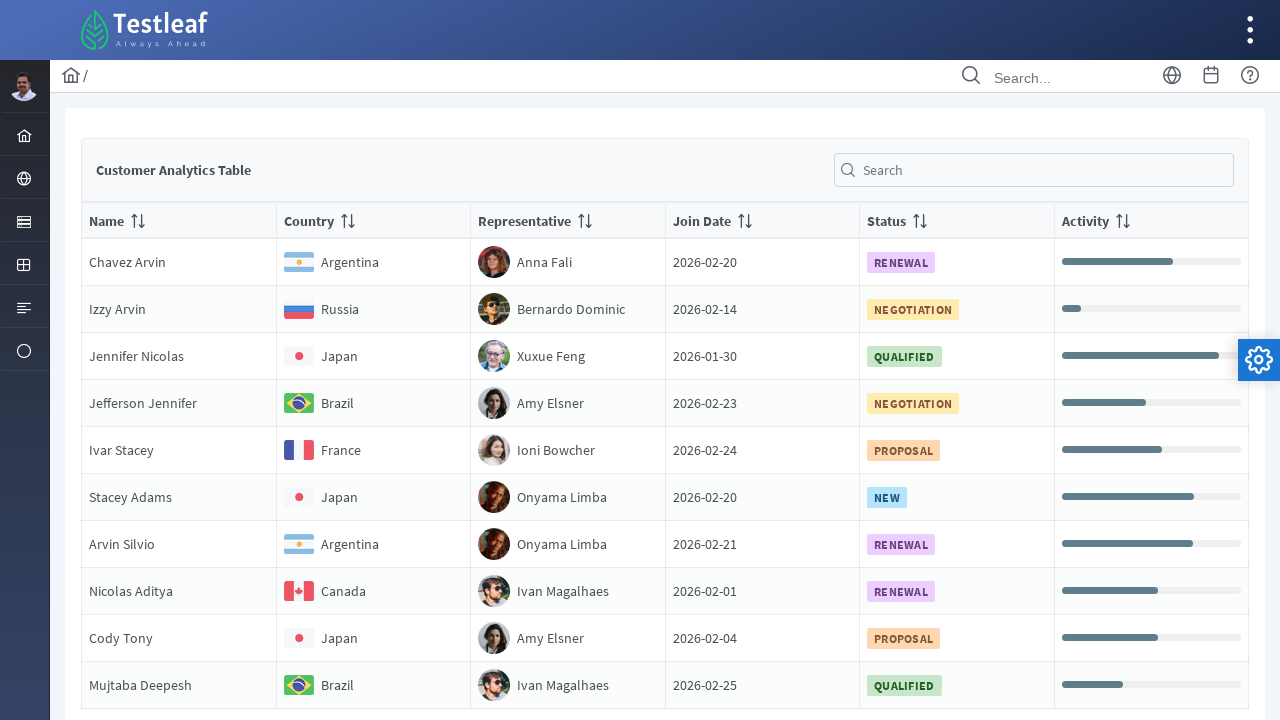

Data table loaded
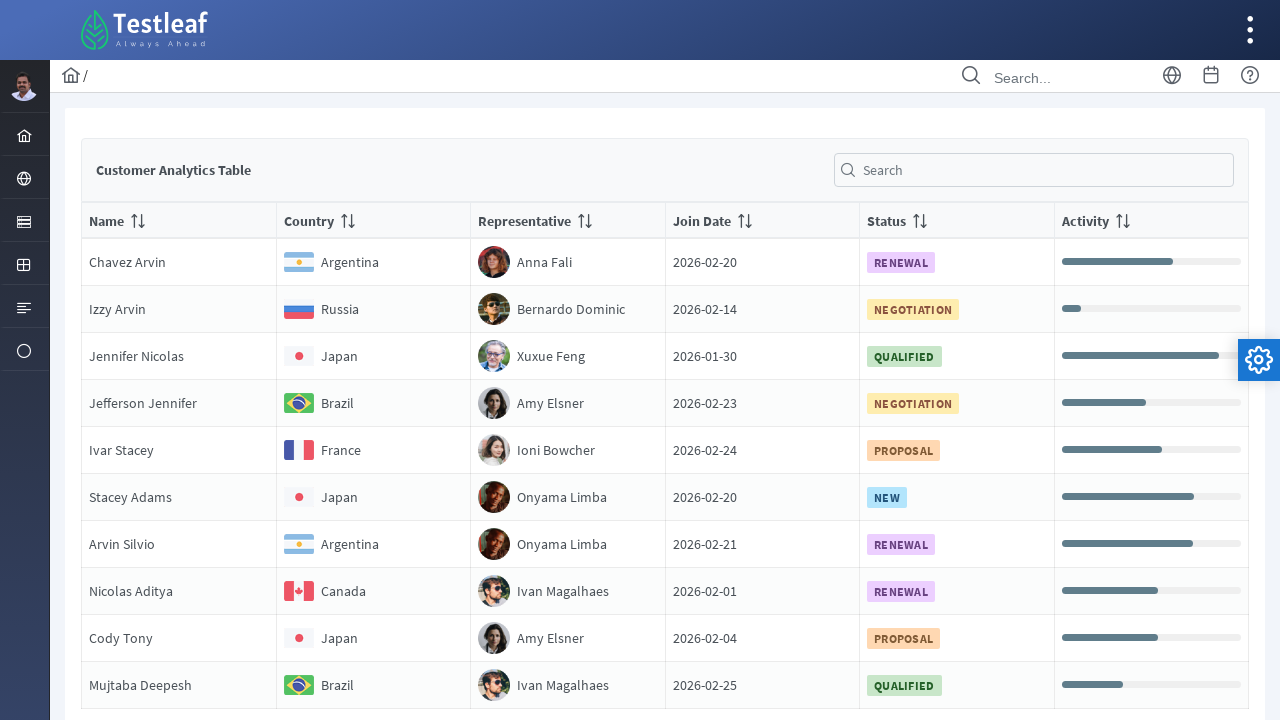

Located all pagination links
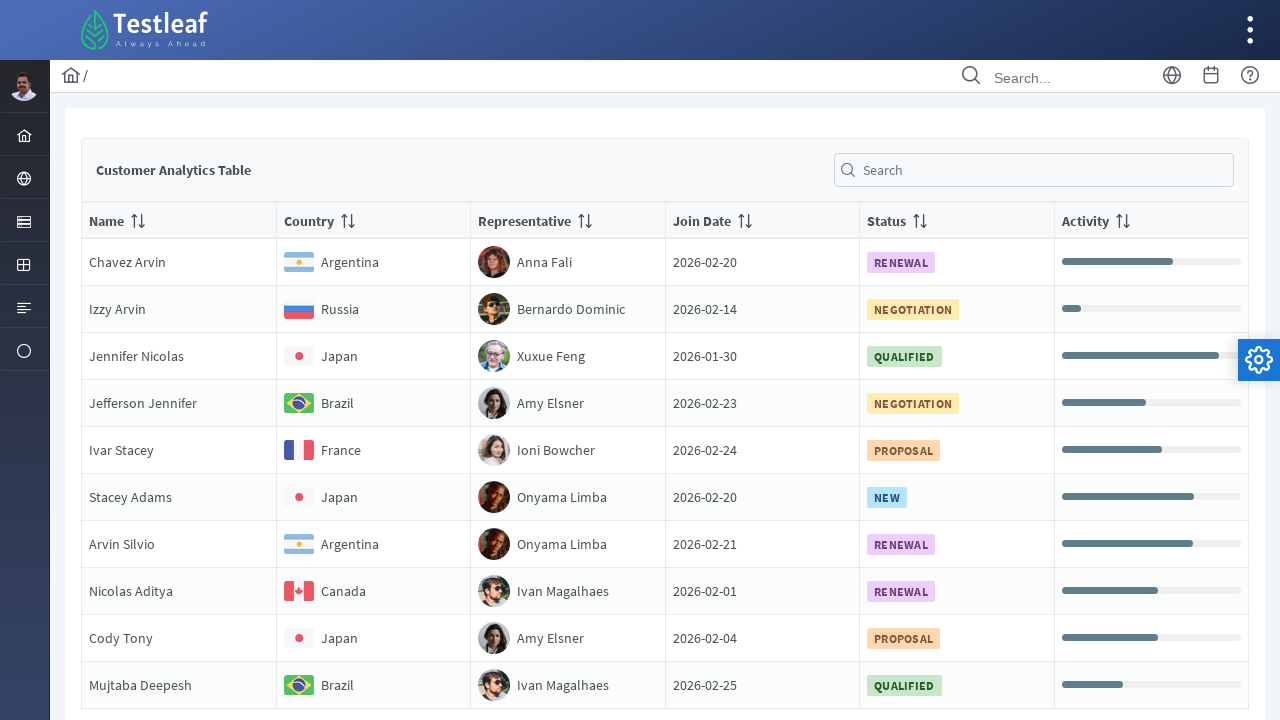

Found 5 pagination pages
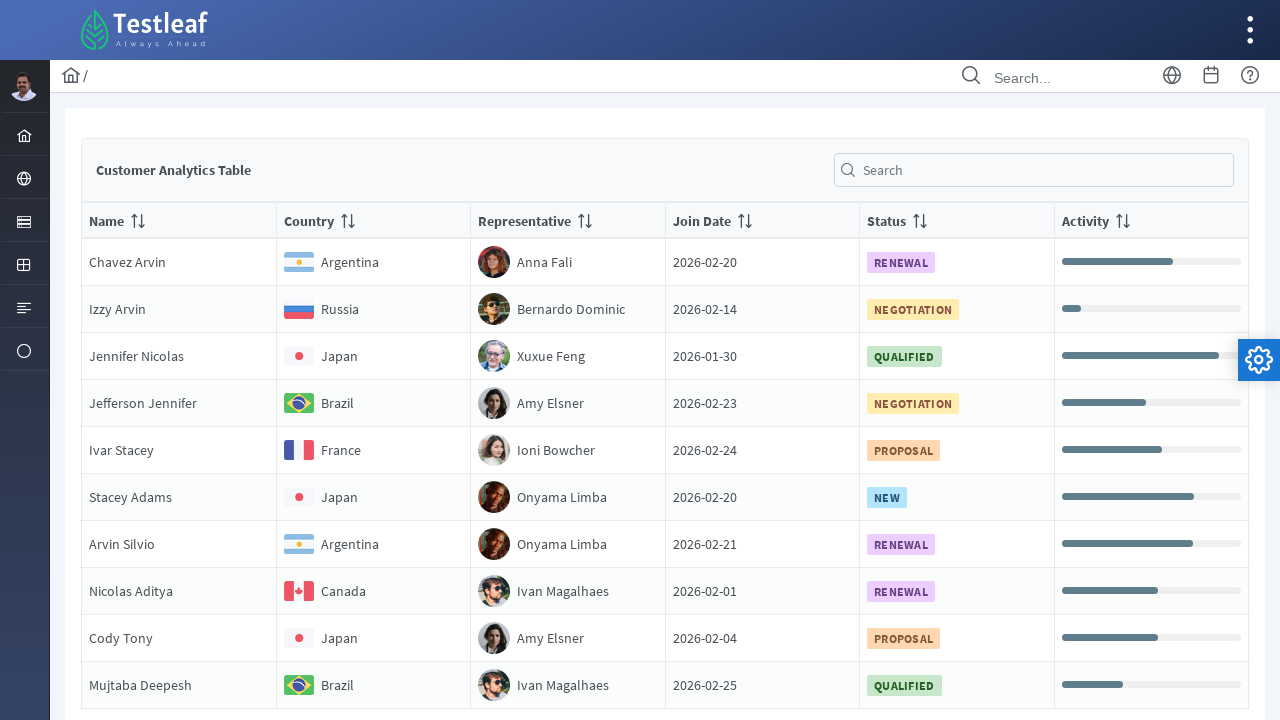

Clicked pagination link for page 1 at (594, 617) on a.ui-paginator-page.ui-state-default >> nth=0
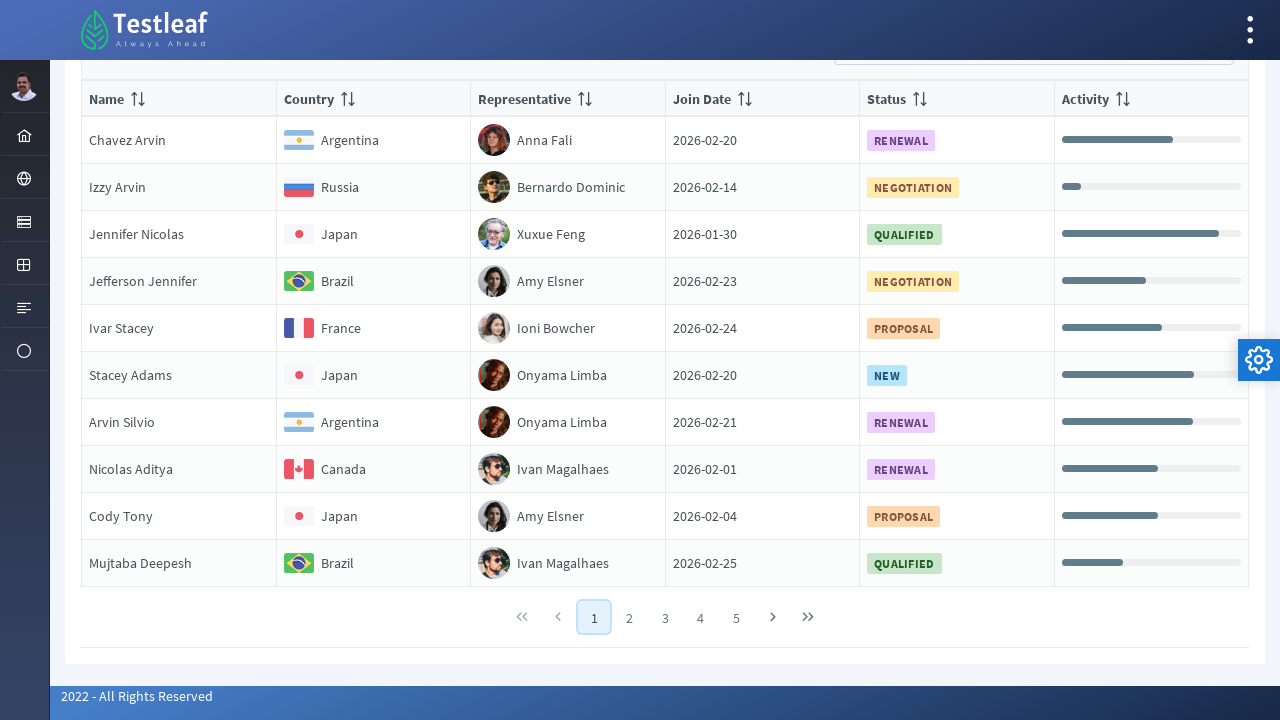

Table rows loaded on page 1
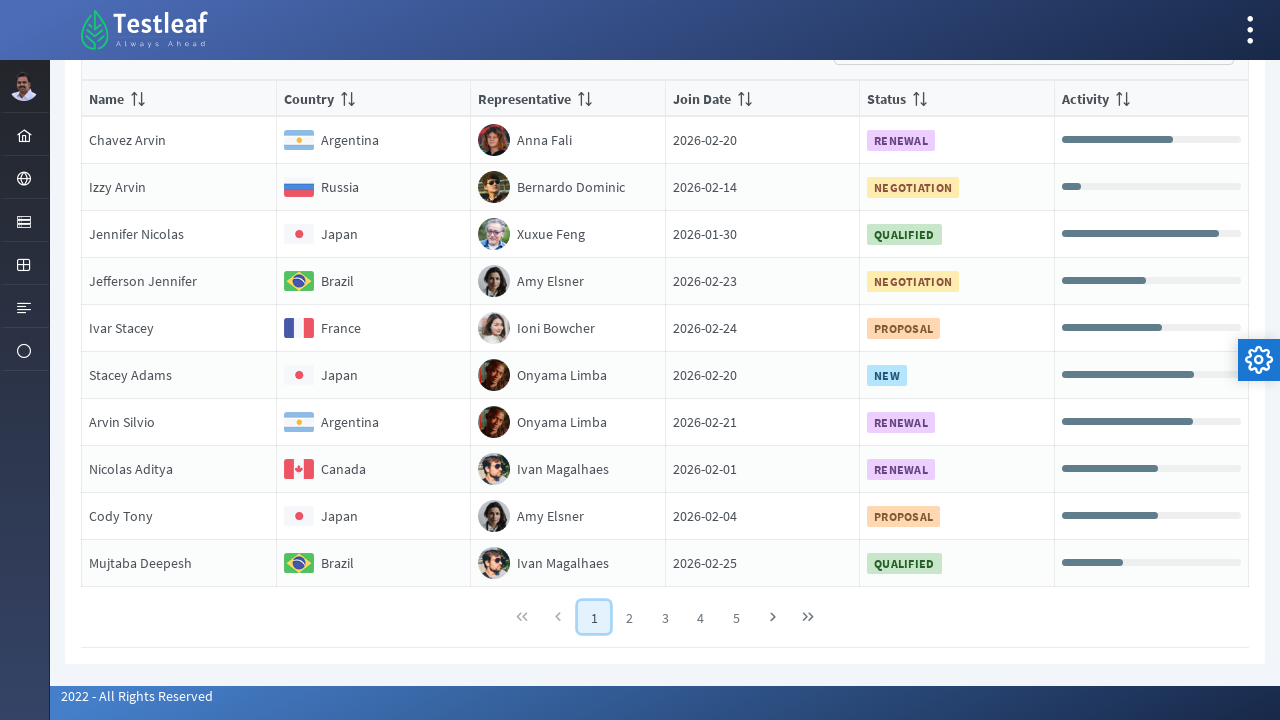

Table headers verified on page 1
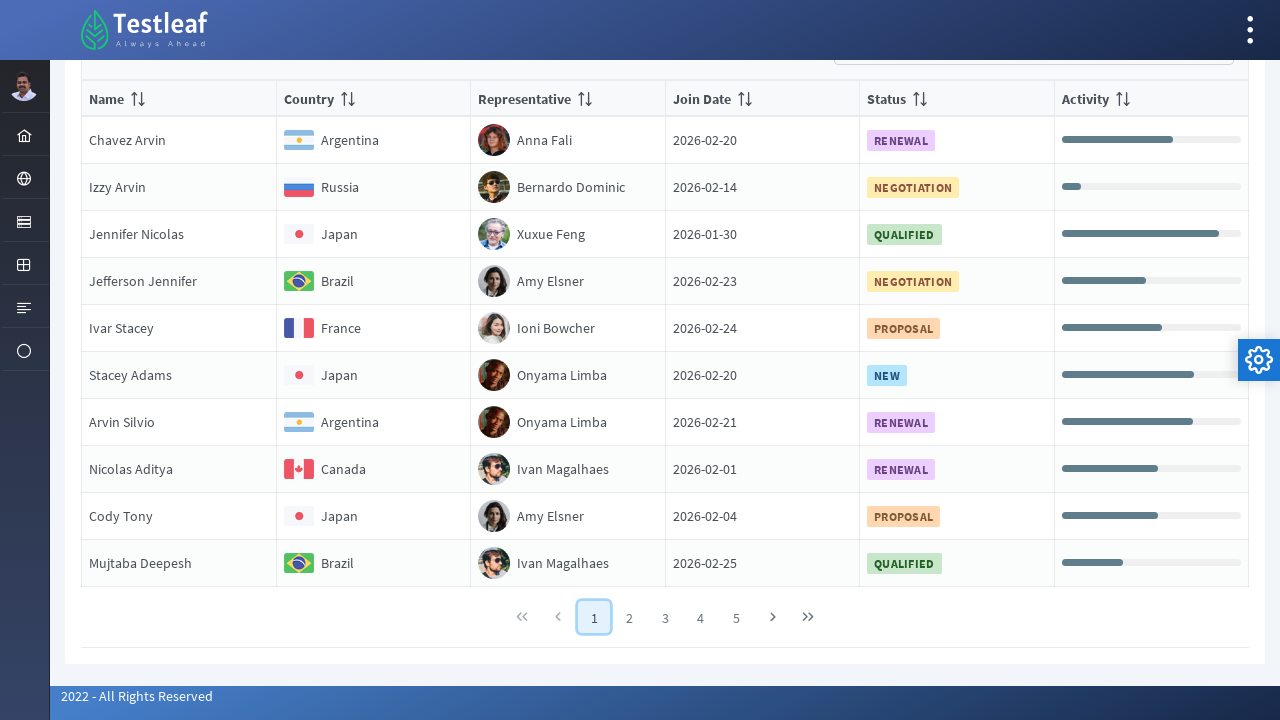

Clicked pagination link for page 2 at (630, 617) on a.ui-paginator-page.ui-state-default >> nth=1
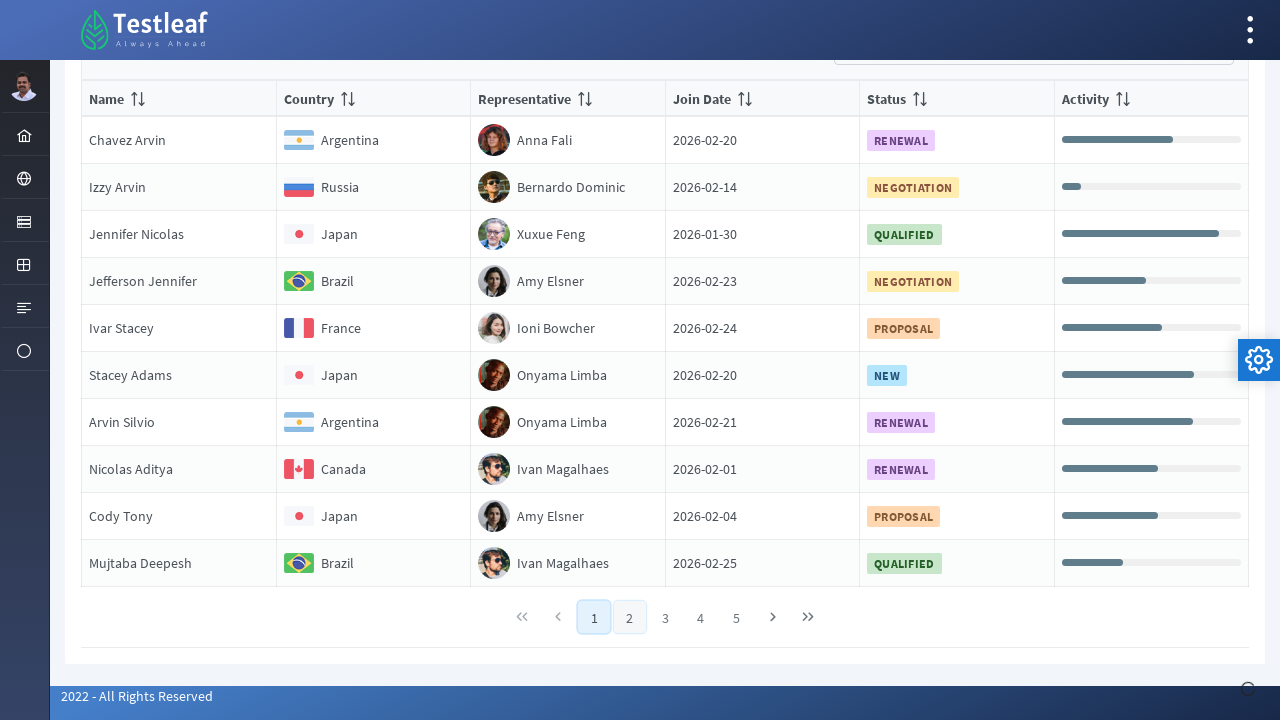

Table rows loaded on page 2
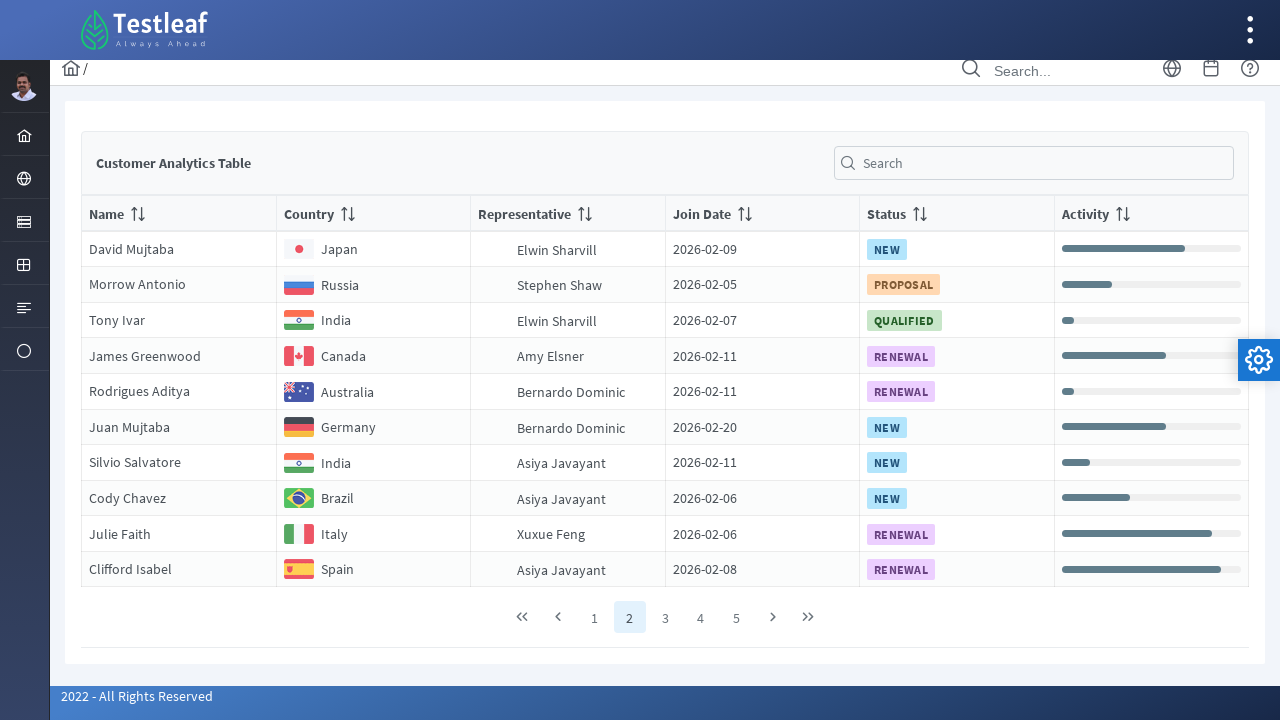

Table headers verified on page 2
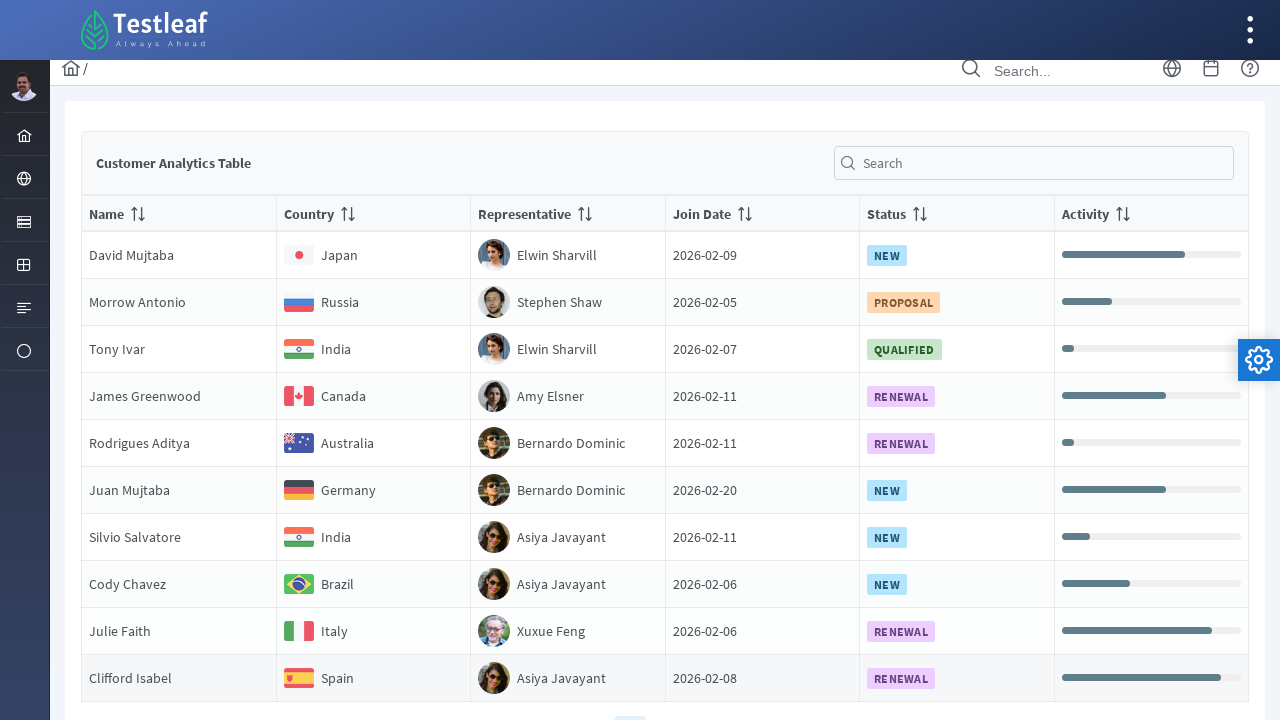

Clicked pagination link for page 3 at (665, 704) on a.ui-paginator-page.ui-state-default >> nth=2
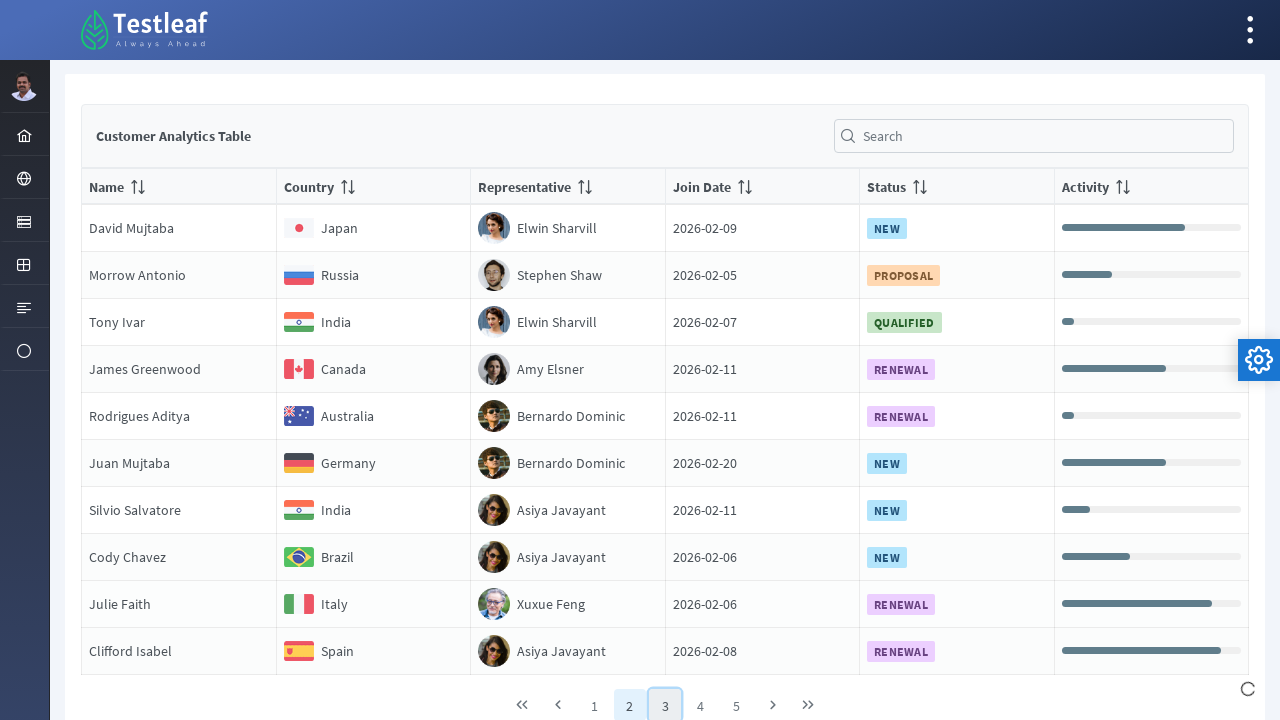

Table rows loaded on page 3
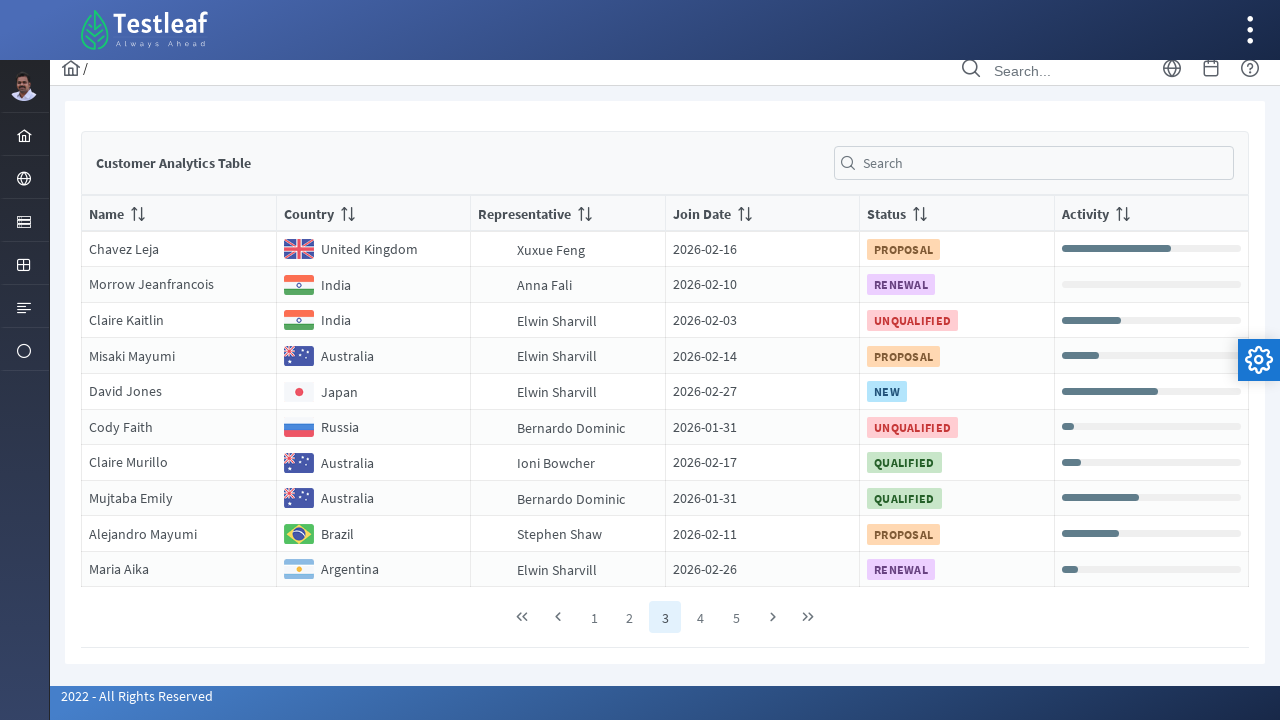

Table headers verified on page 3
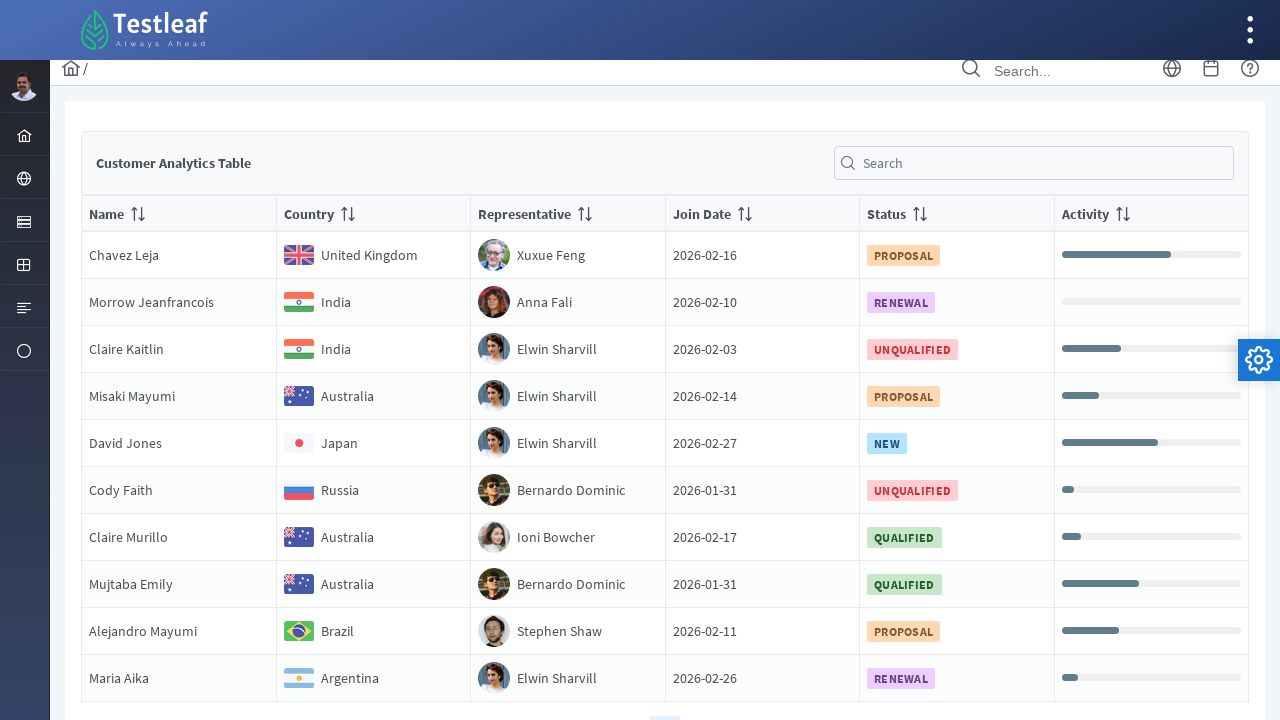

Clicked pagination link for page 4 at (700, 704) on a.ui-paginator-page.ui-state-default >> nth=3
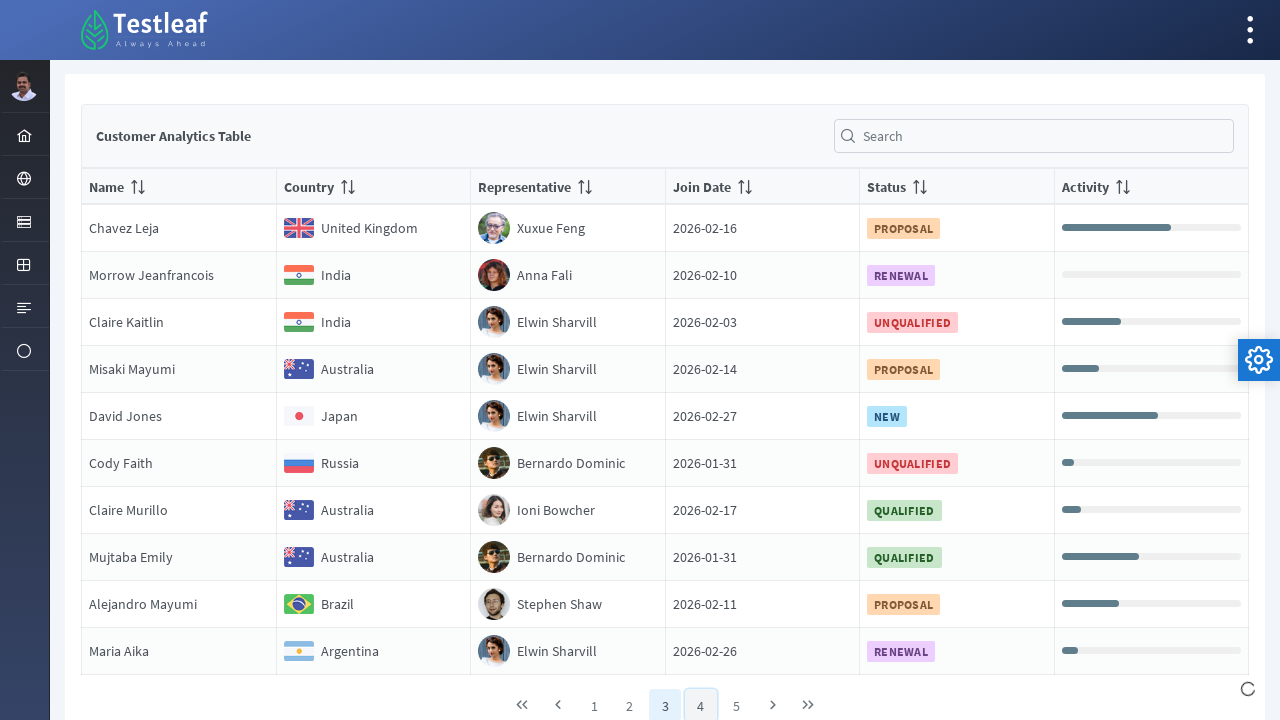

Table rows loaded on page 4
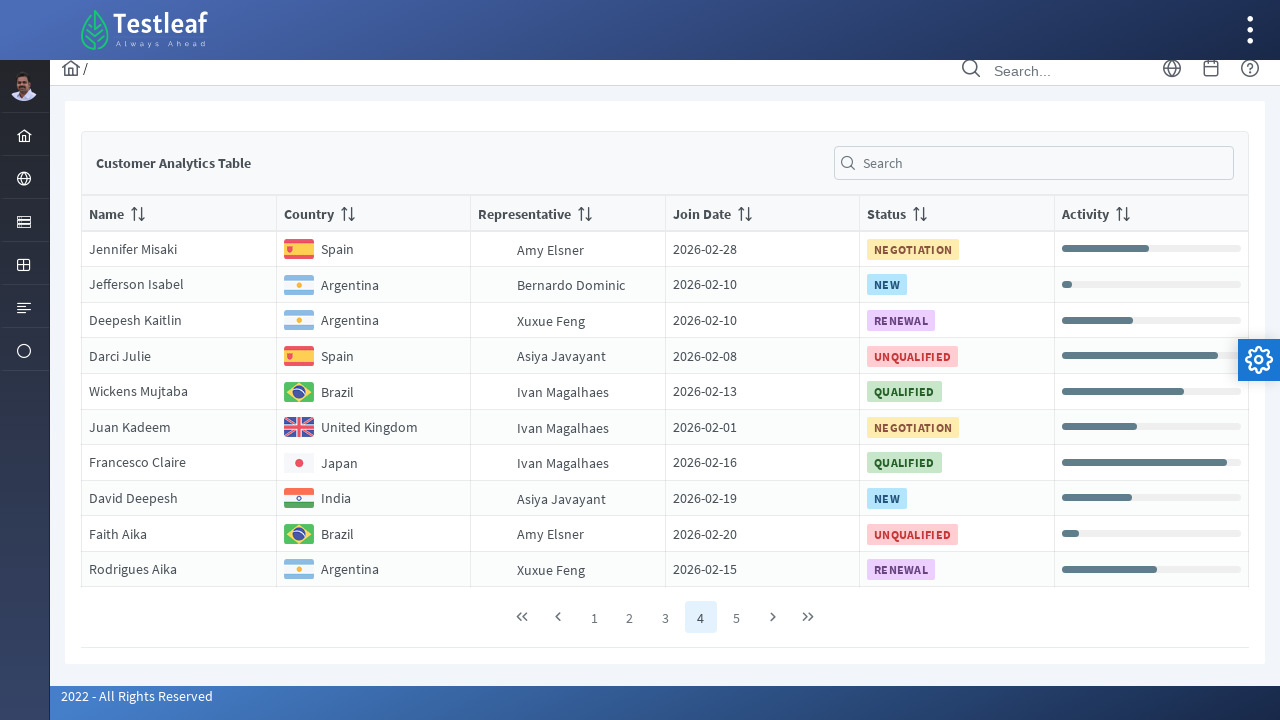

Table headers verified on page 4
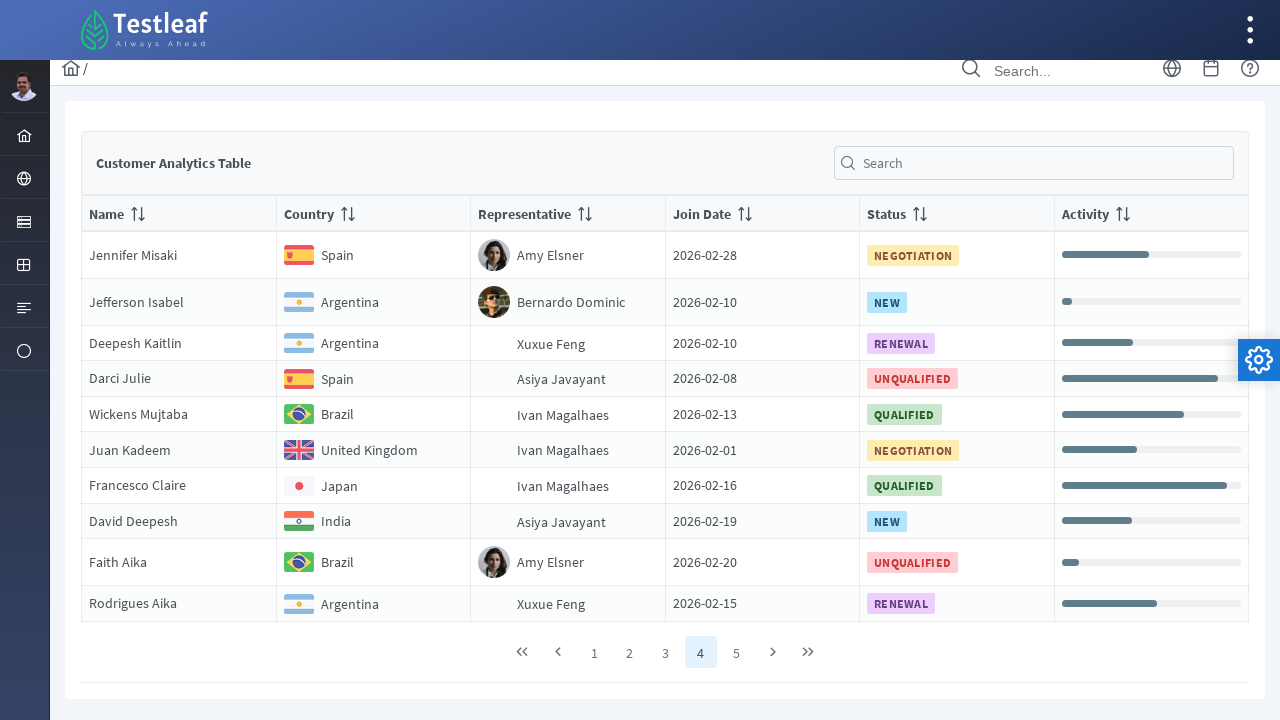

Clicked pagination link for page 5 at (736, 704) on a.ui-paginator-page.ui-state-default >> nth=4
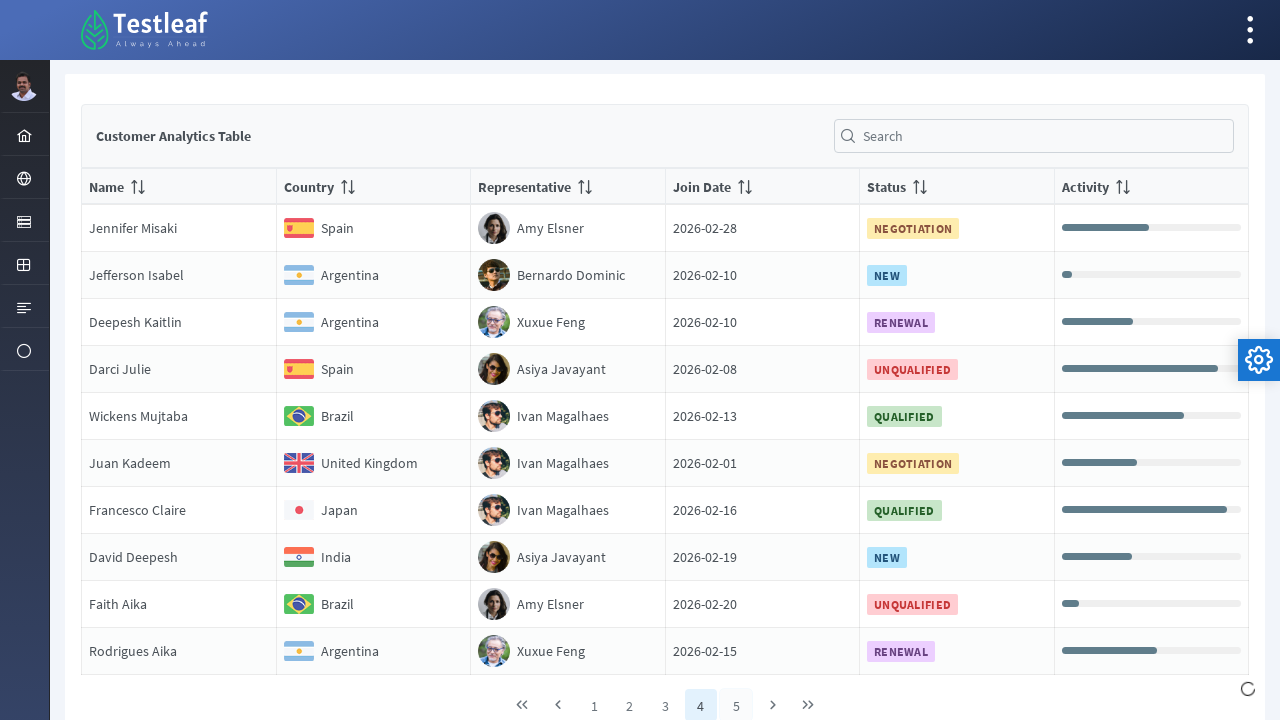

Table rows loaded on page 5
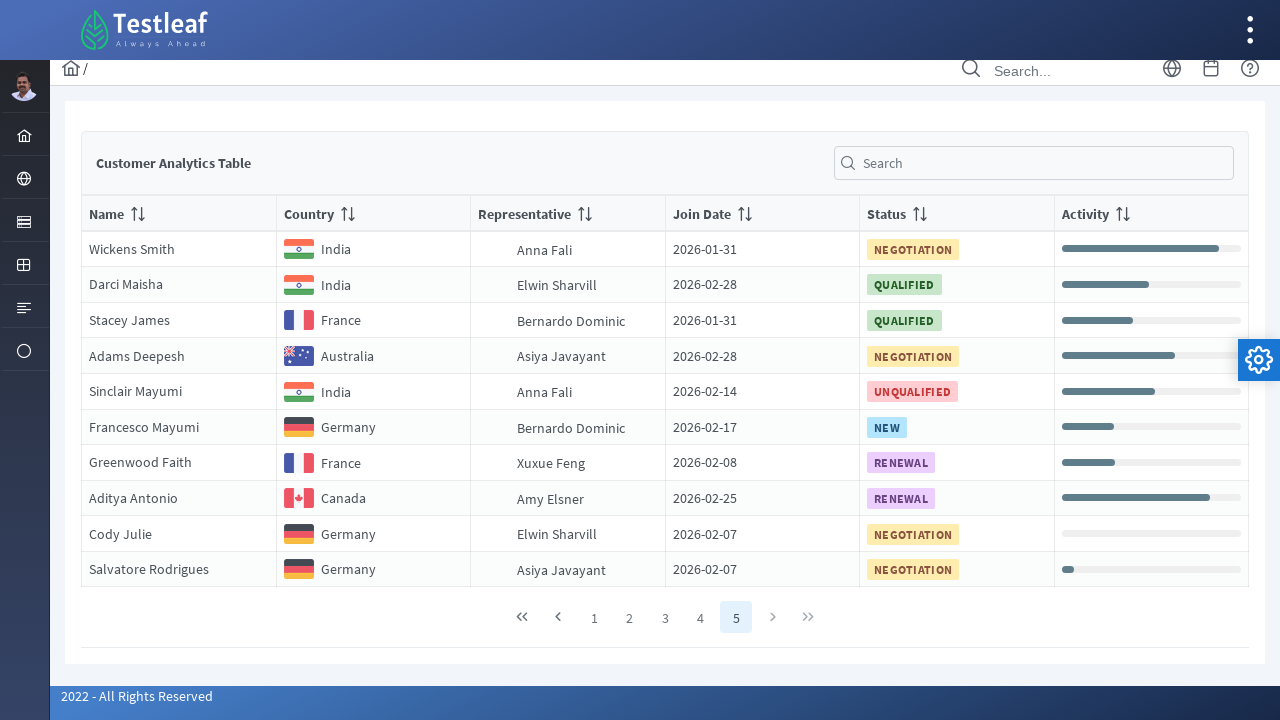

Table headers verified on page 5
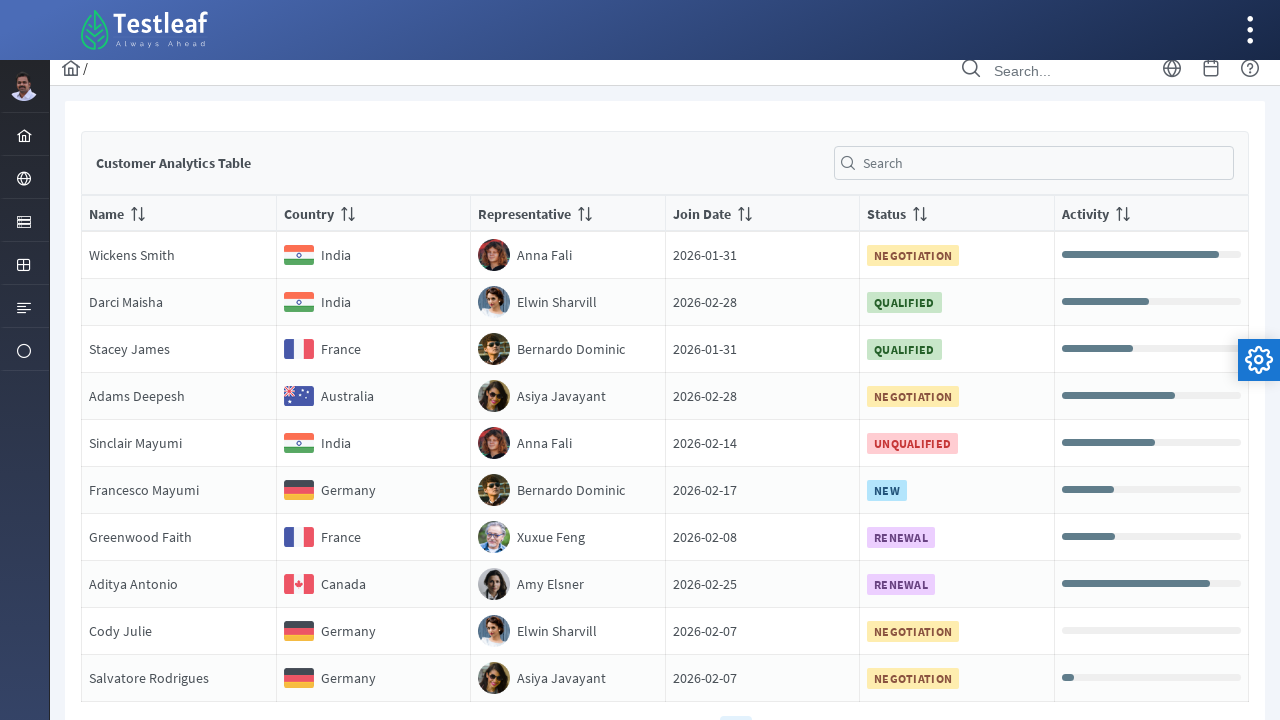

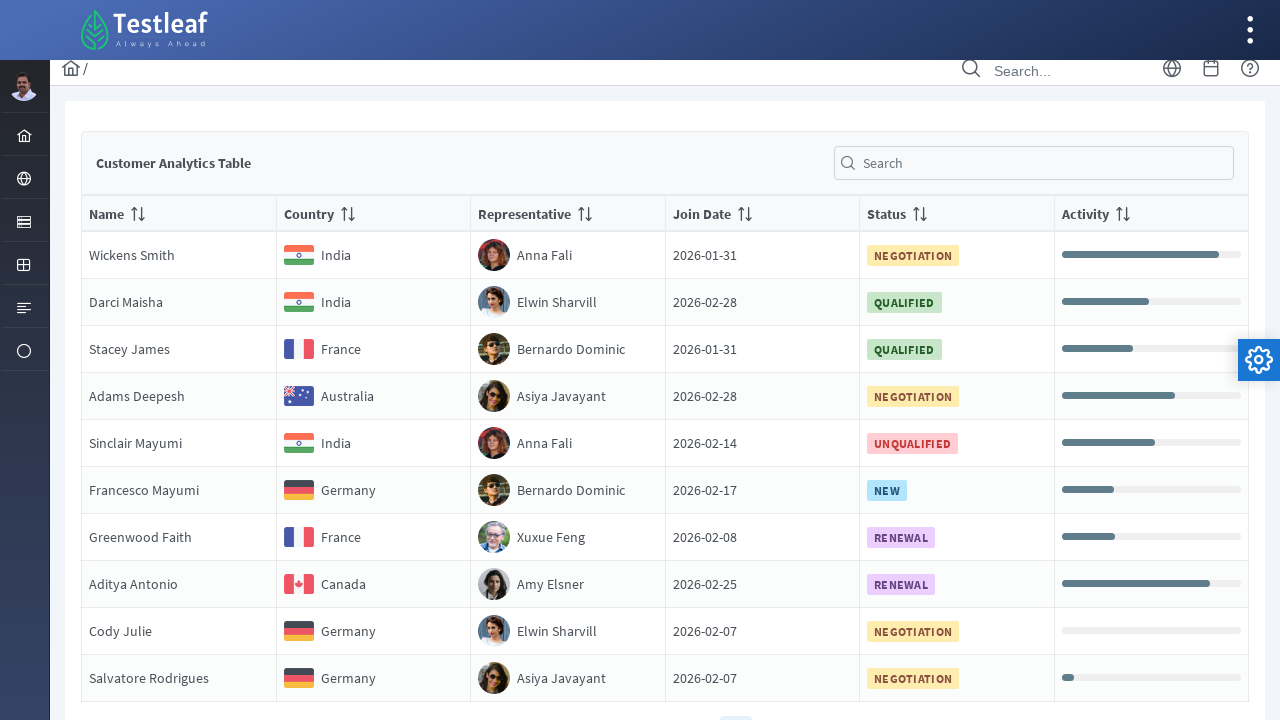